Calculates the sum of two numbers displayed on the page, selects the result from a dropdown menu, and submits the form

Starting URL: http://suninjuly.github.io/selects1.html

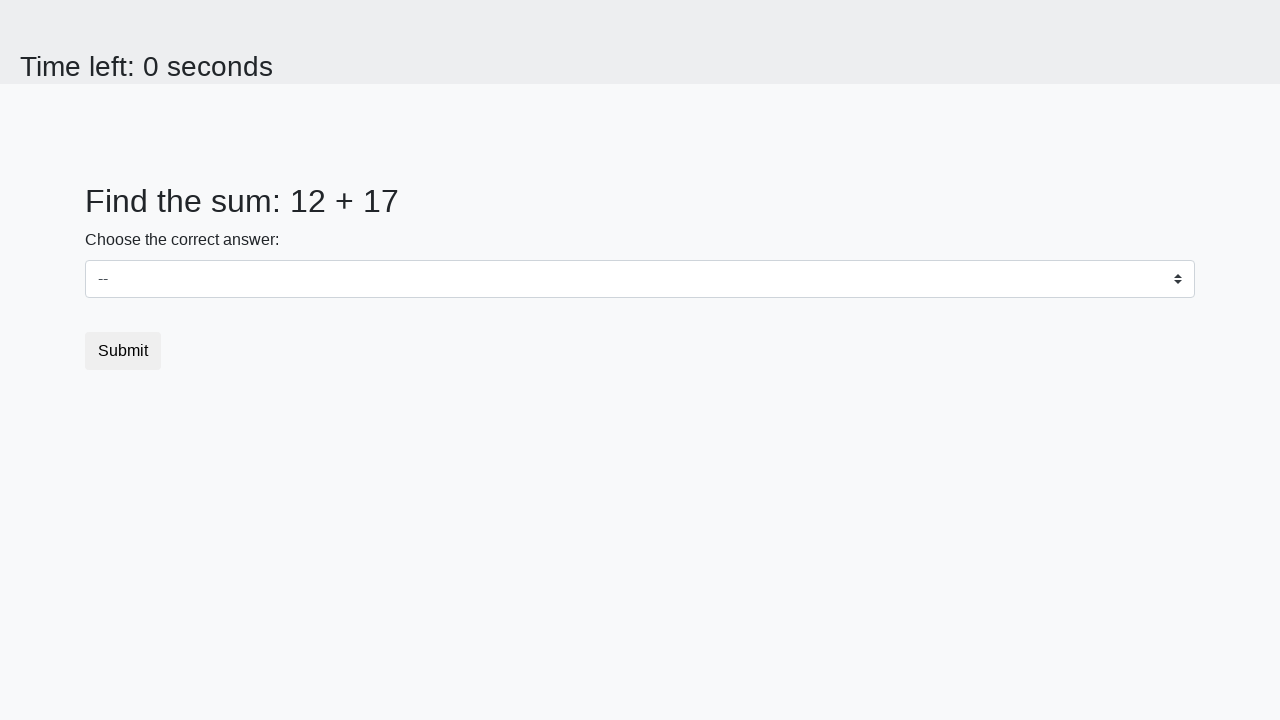

Retrieved first number from page
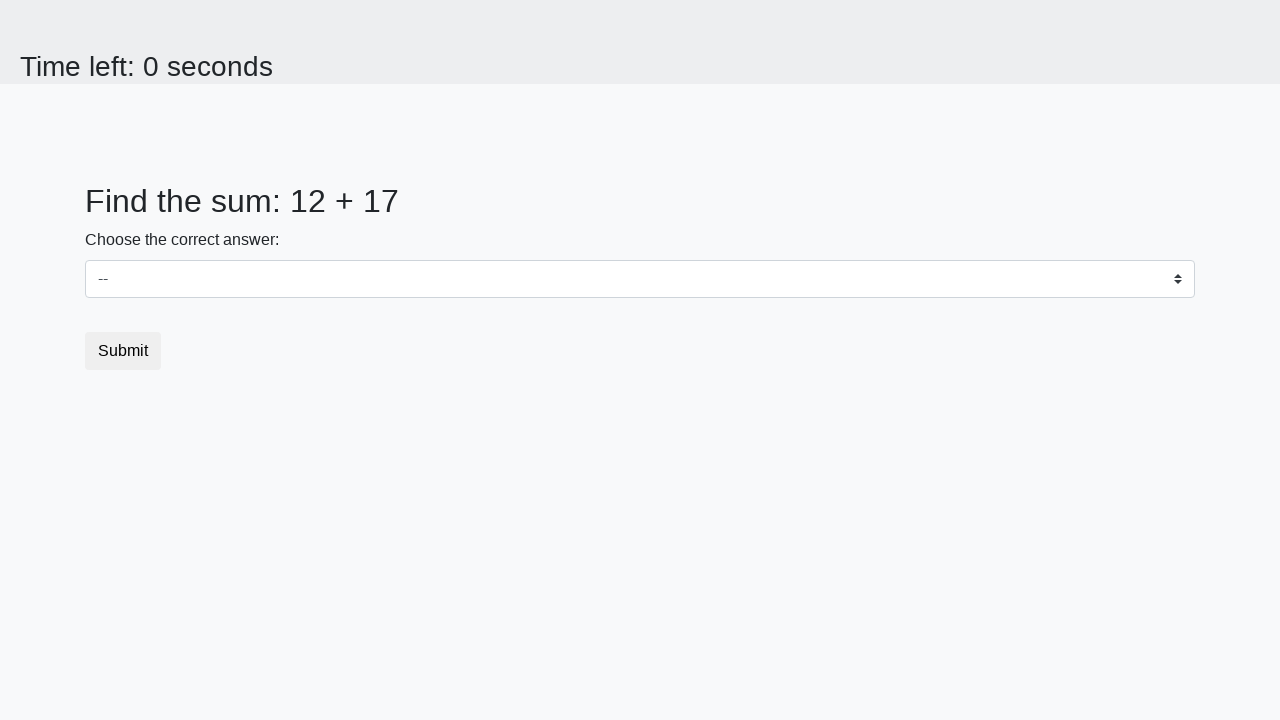

Retrieved second number from page
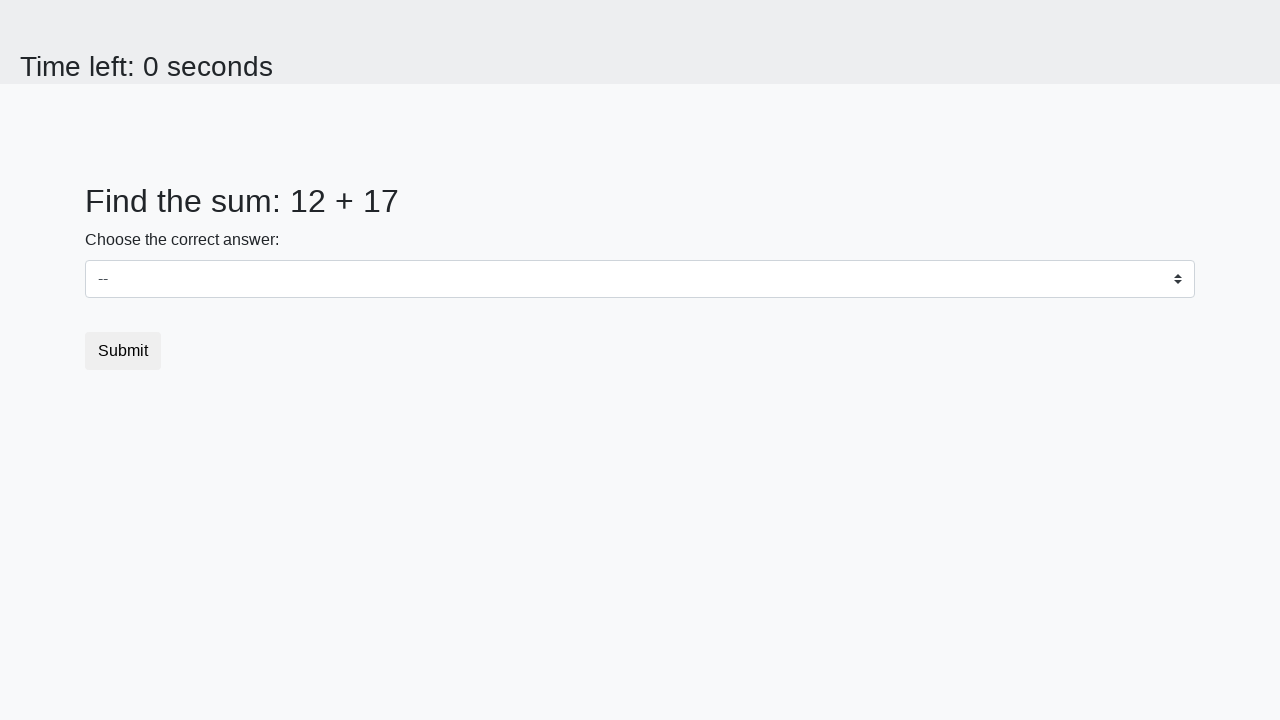

Calculated sum: 12 + 17 = 29
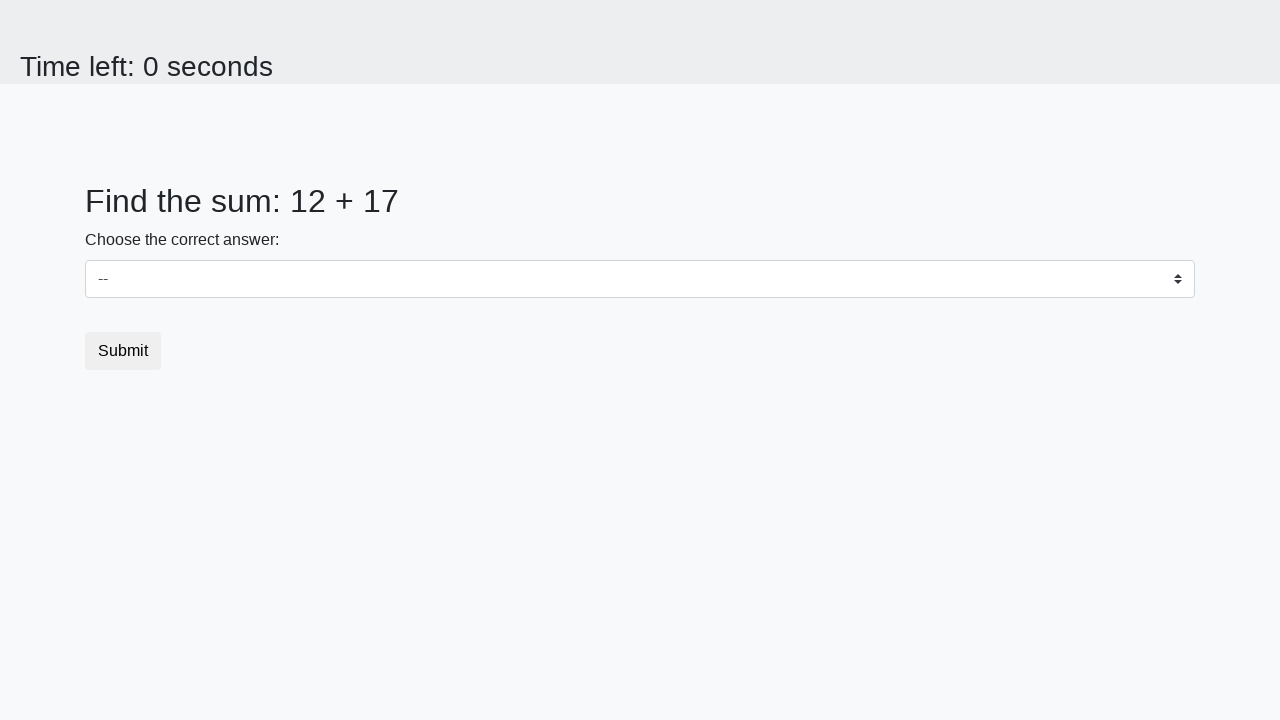

Selected result '29' from dropdown menu on select
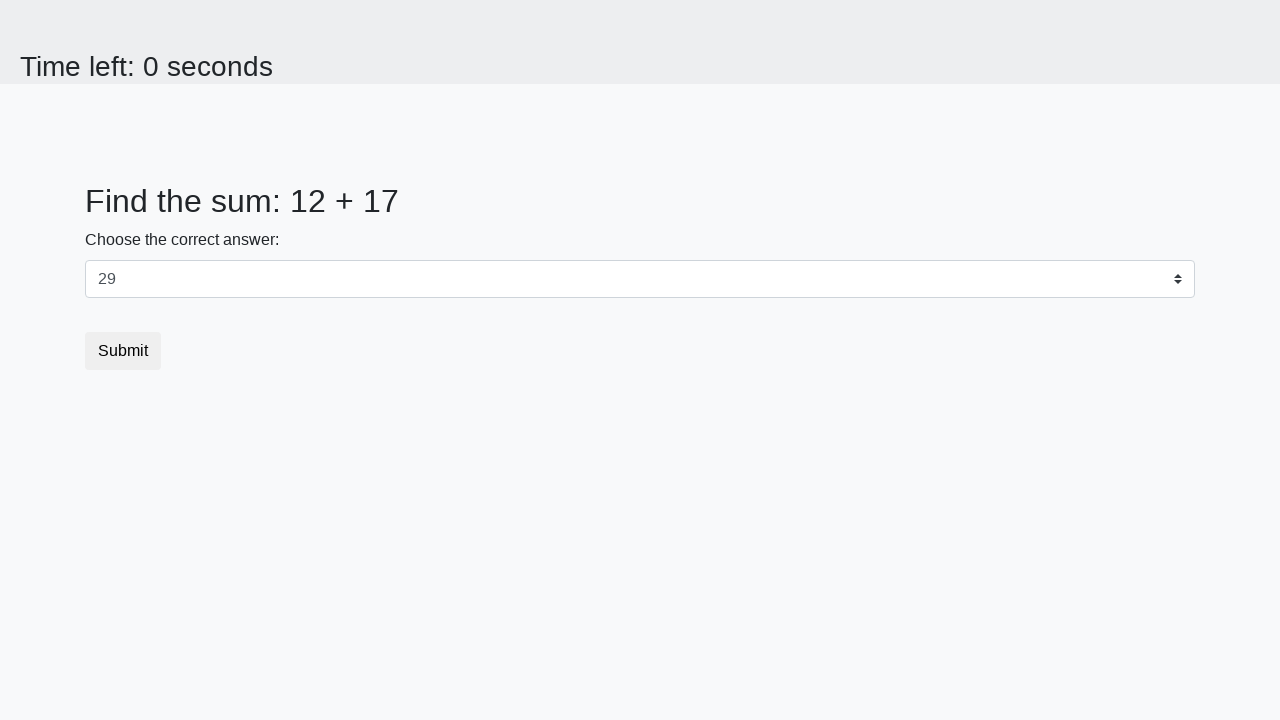

Clicked submit button to submit the form at (123, 351) on .btn-default
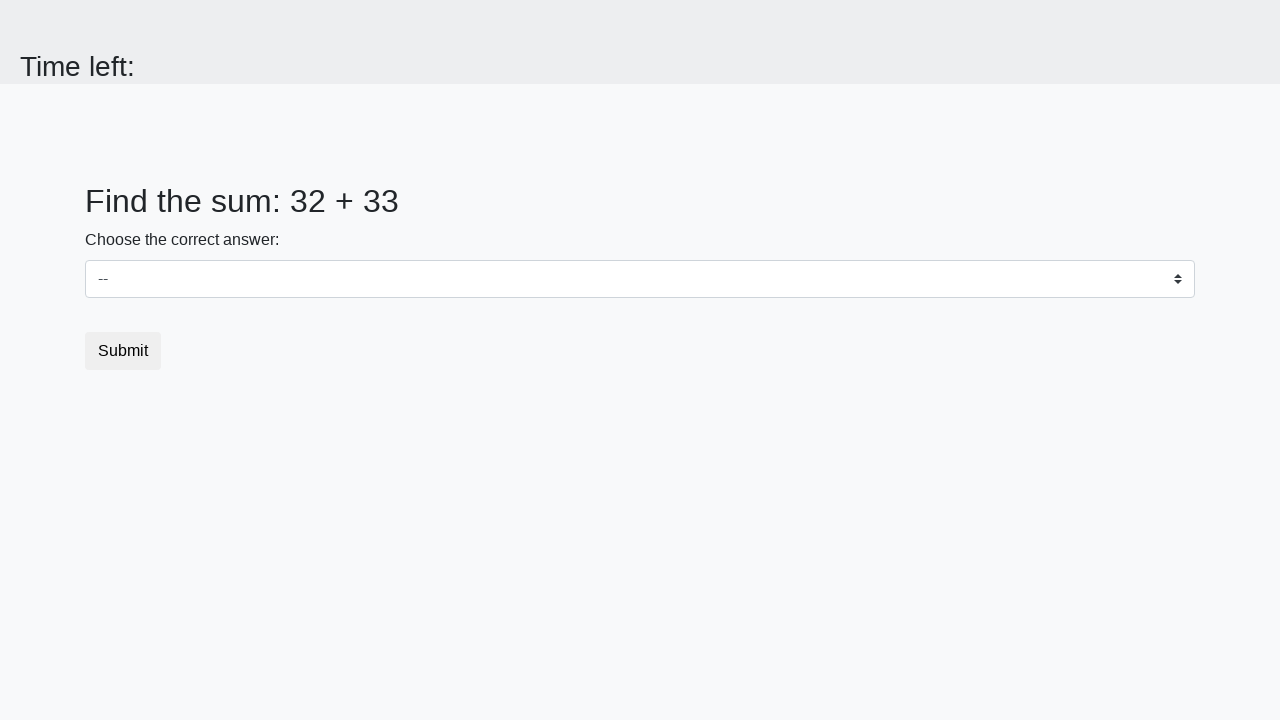

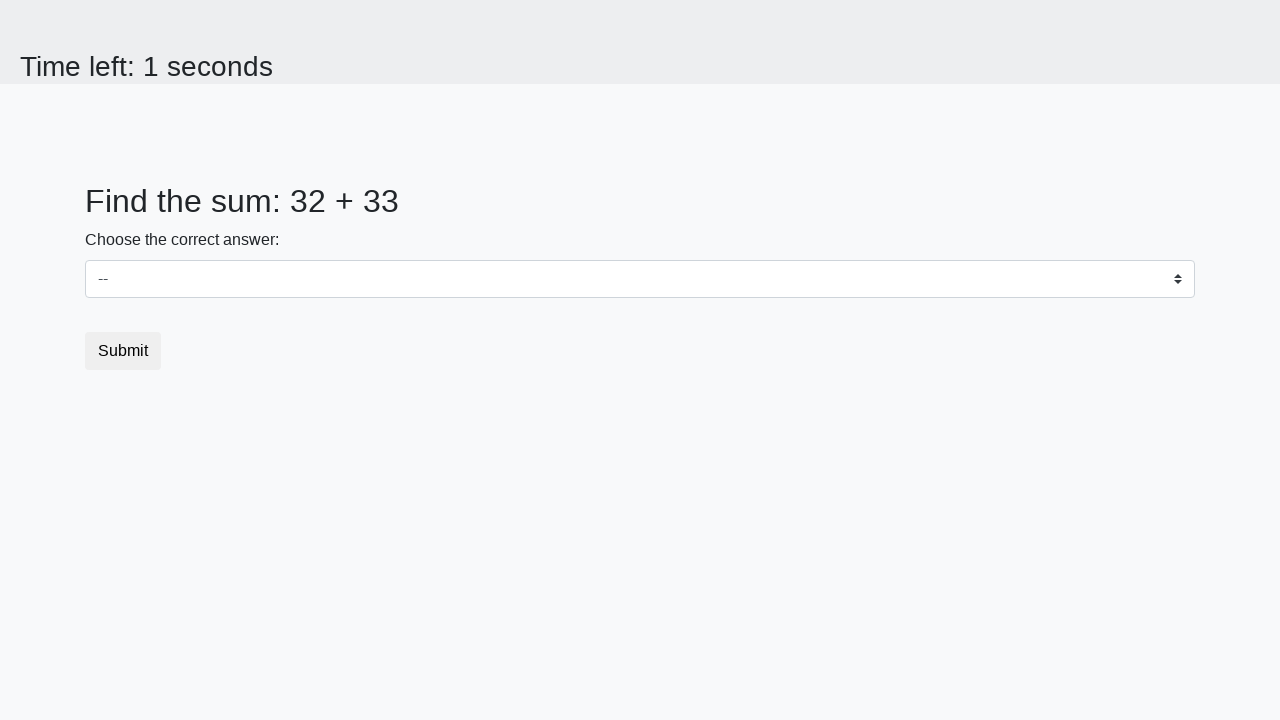